Tests JavaScript prompt dialog by dismissing it, accepting with no value, and accepting with entered text

Starting URL: https://the-internet.herokuapp.com/javascript_alerts

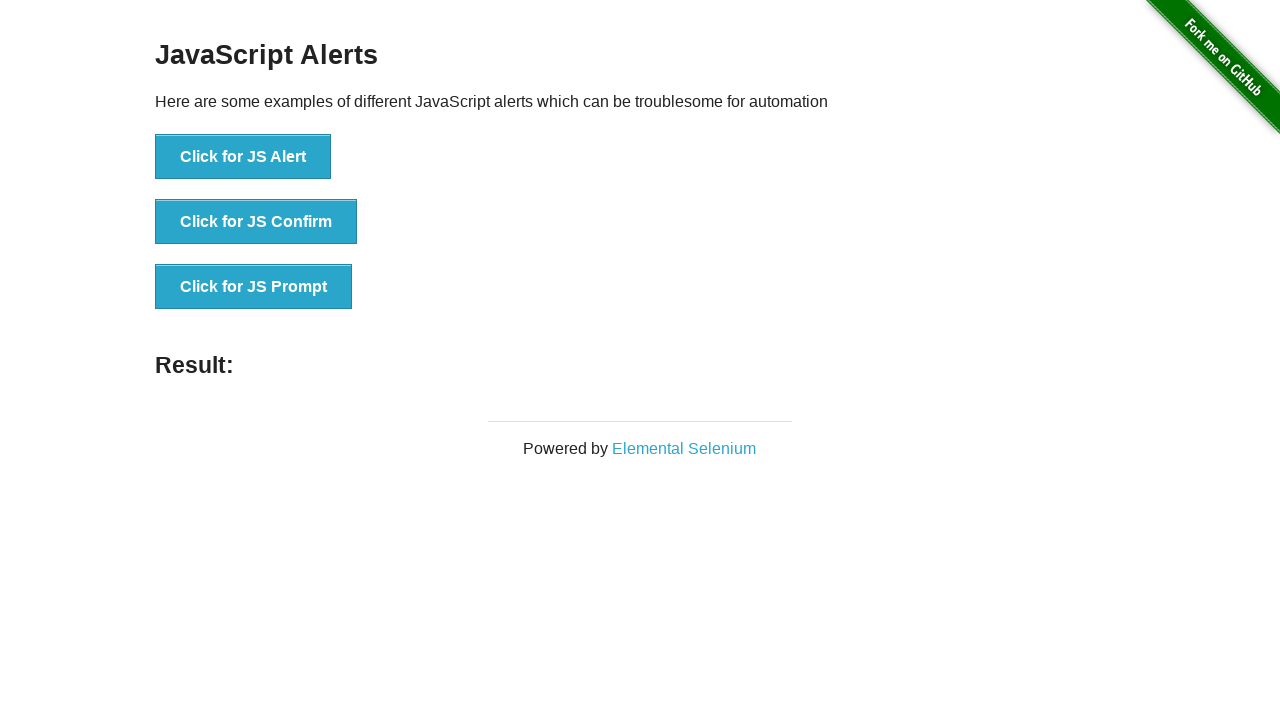

Set up dialog handler to dismiss the prompt
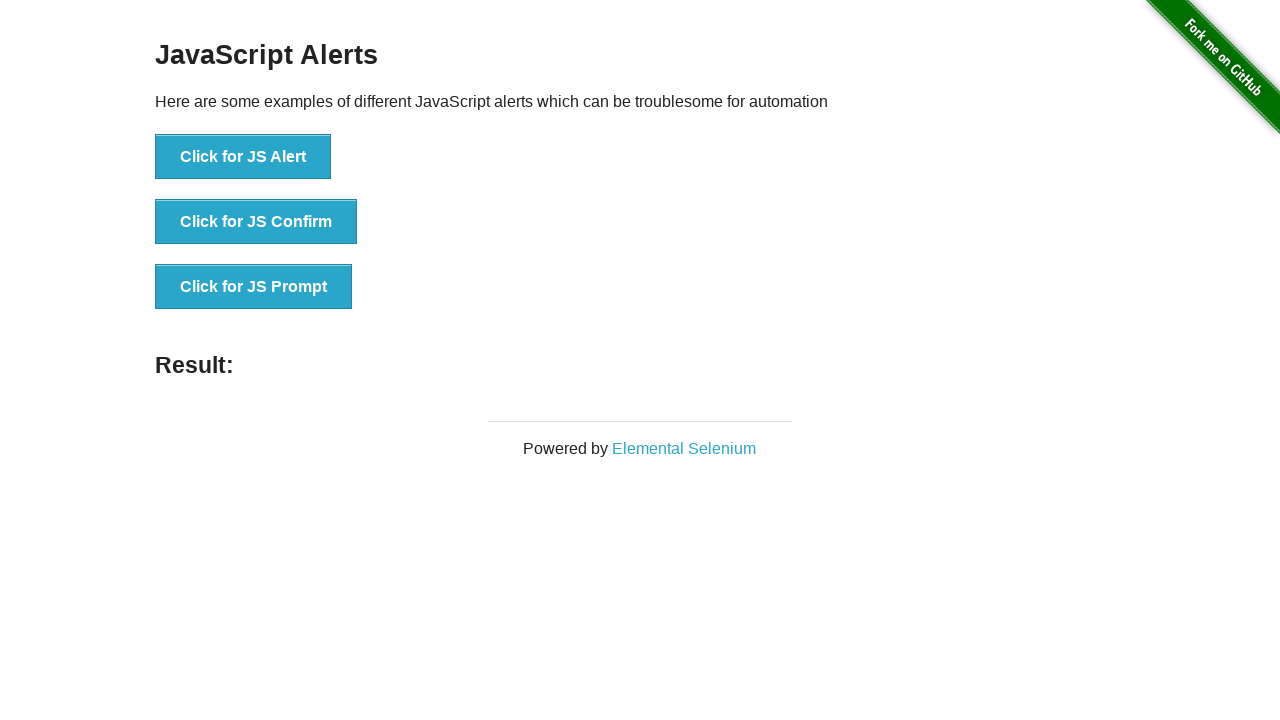

Clicked button to trigger JavaScript prompt dialog at (254, 287) on button[onclick='jsPrompt()']
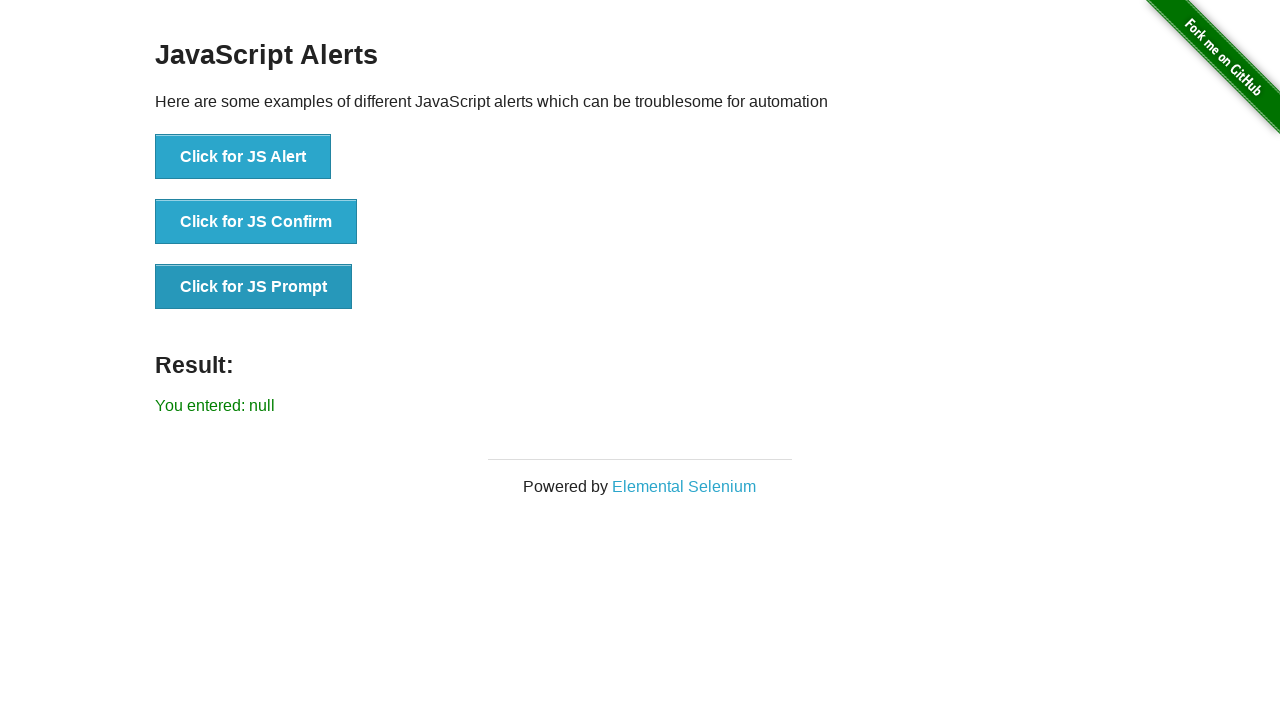

Waited for result element after dismissing prompt
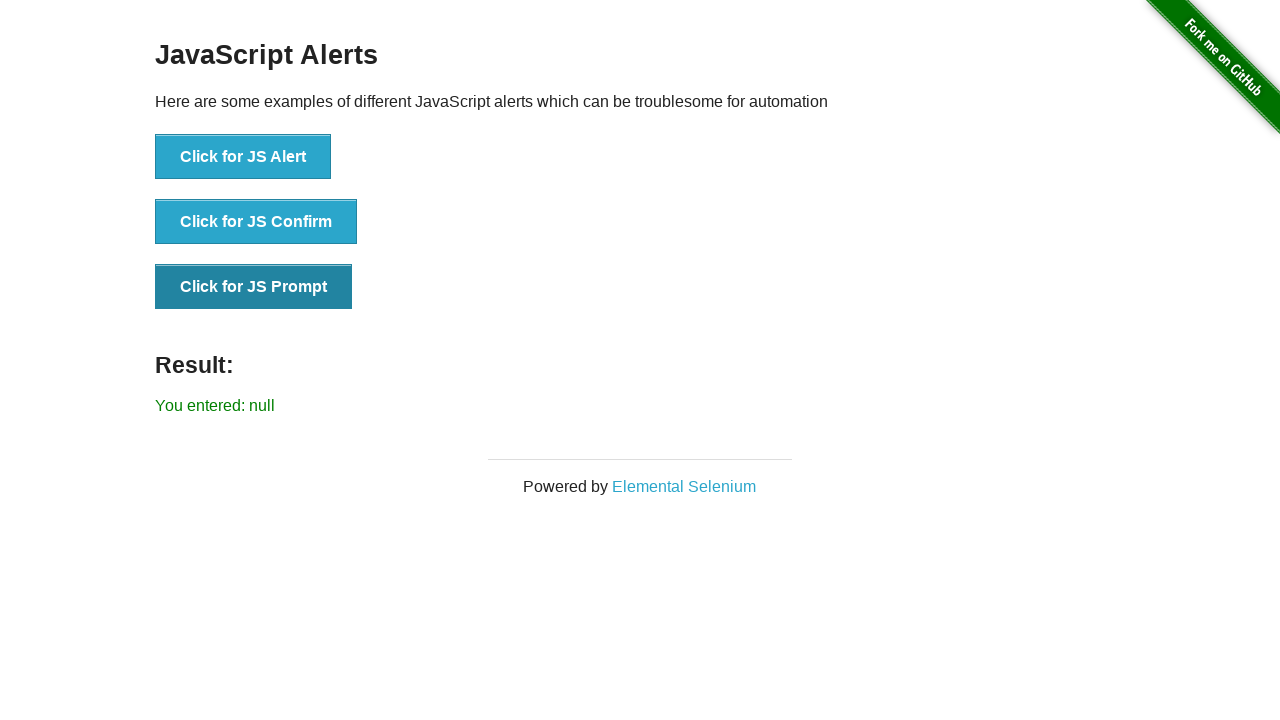

Set up dialog handler to accept prompt with no value
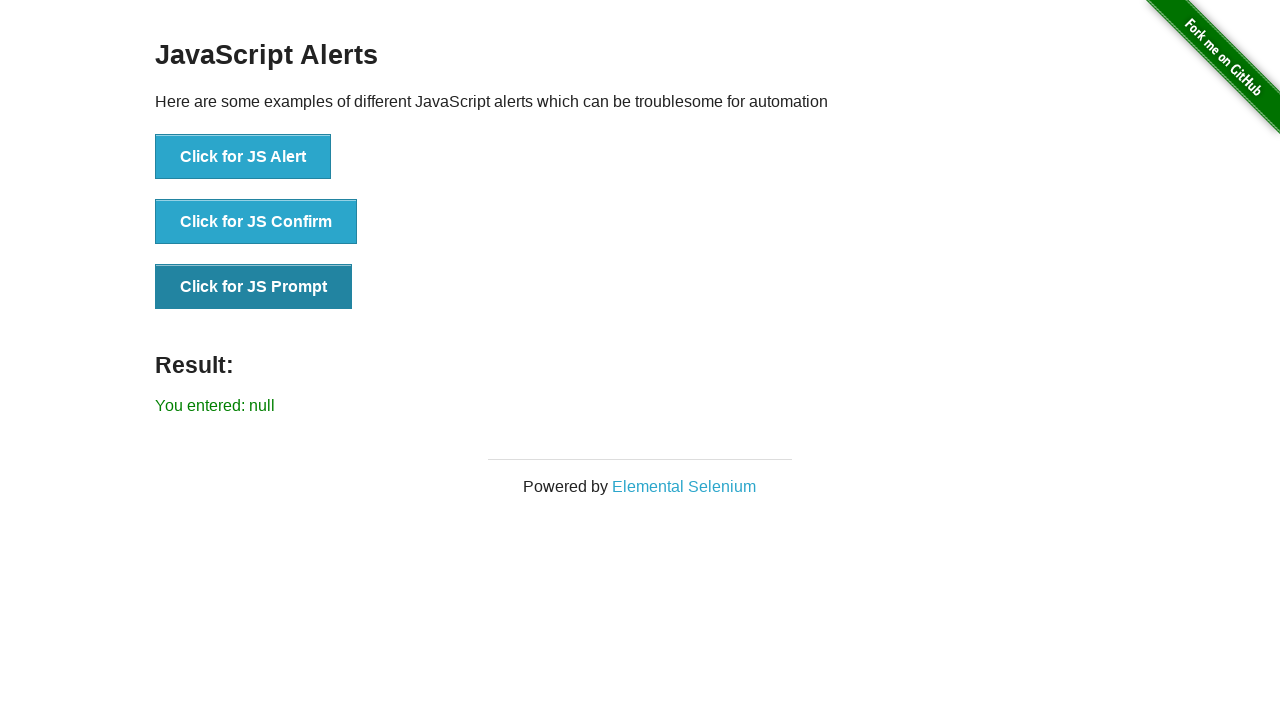

Clicked button to trigger JavaScript prompt dialog again at (254, 287) on button[onclick='jsPrompt()']
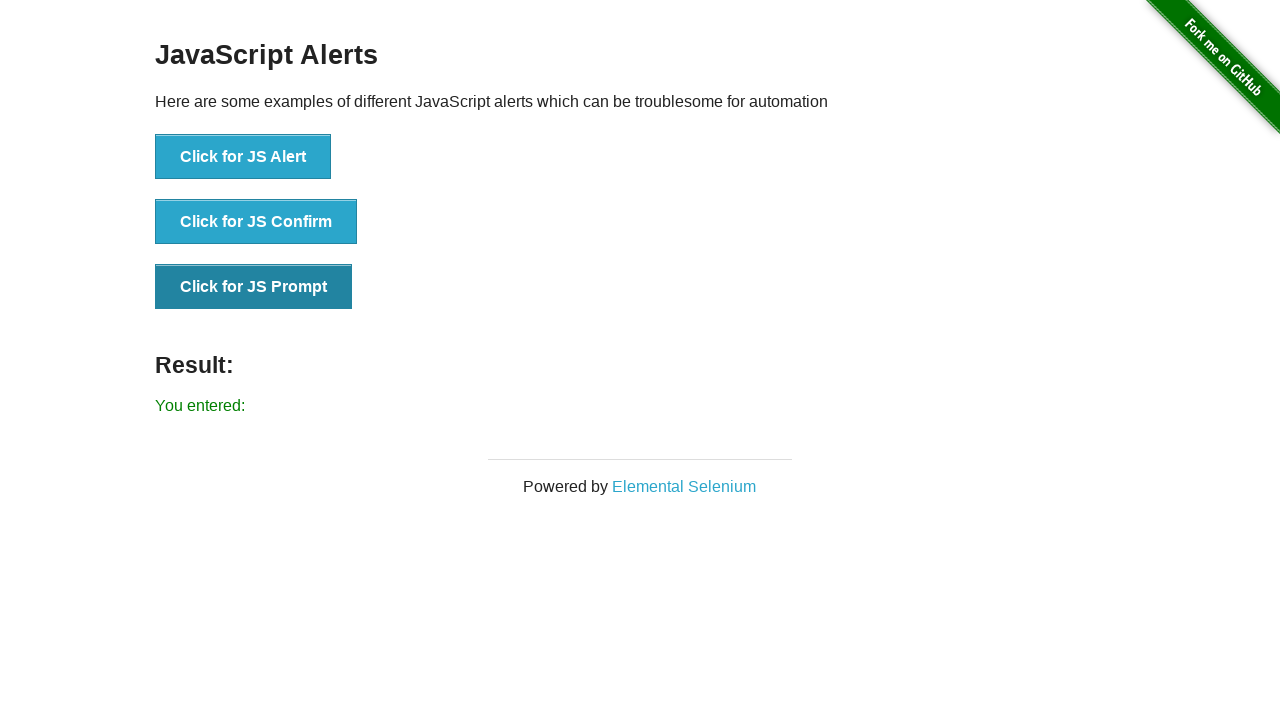

Waited 500ms for result after accepting prompt with no value
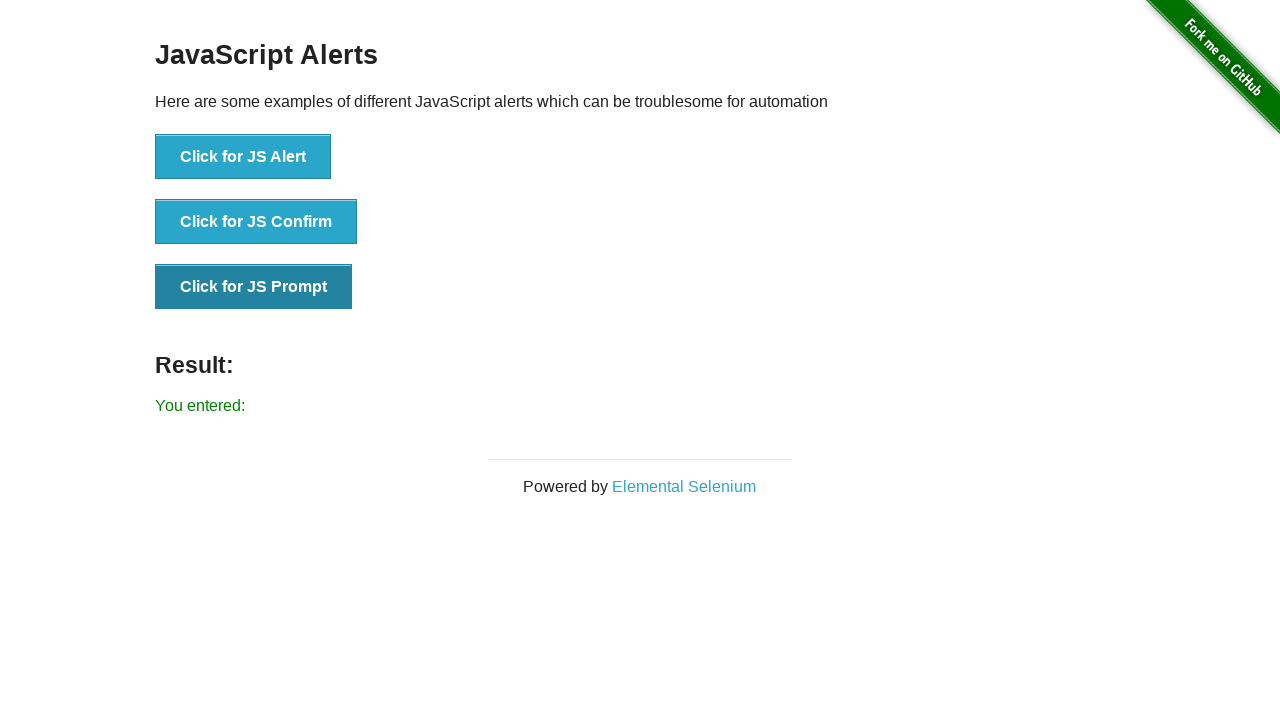

Set up dialog handler to accept prompt with text 'a'
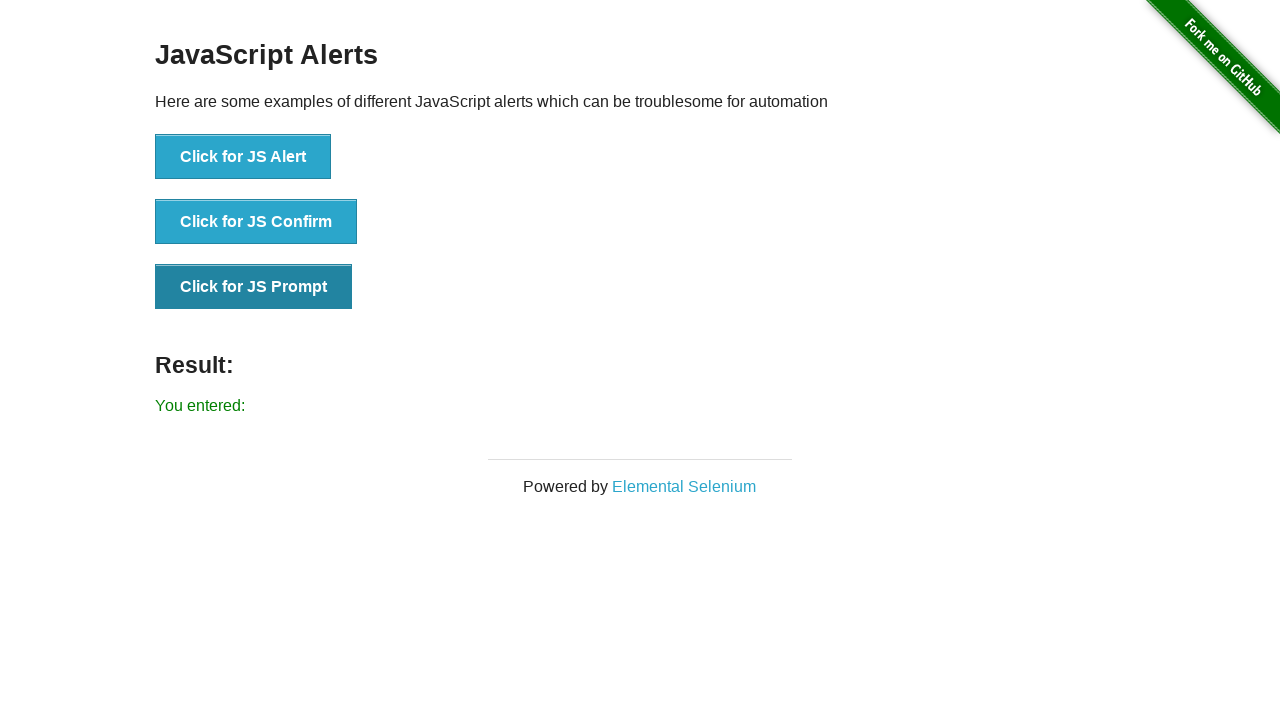

Clicked button to trigger JavaScript prompt dialog third time at (254, 287) on button[onclick='jsPrompt()']
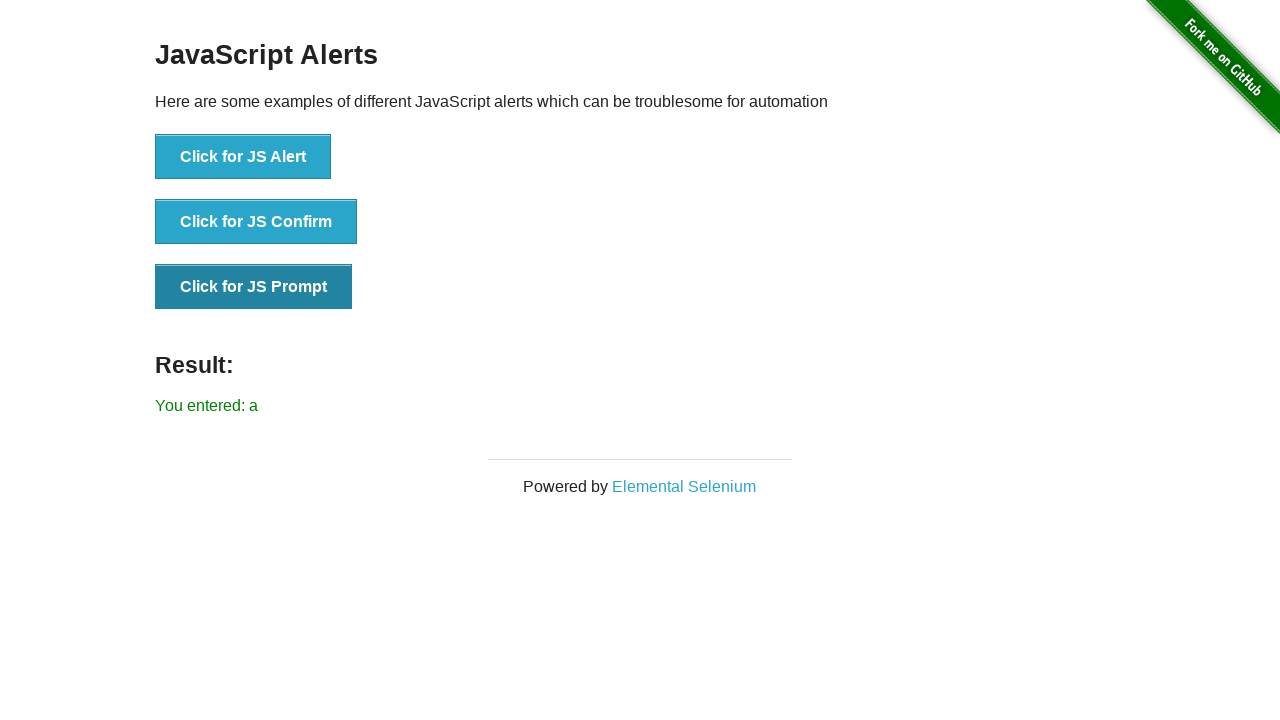

Waited 500ms for result after accepting prompt with text 'a'
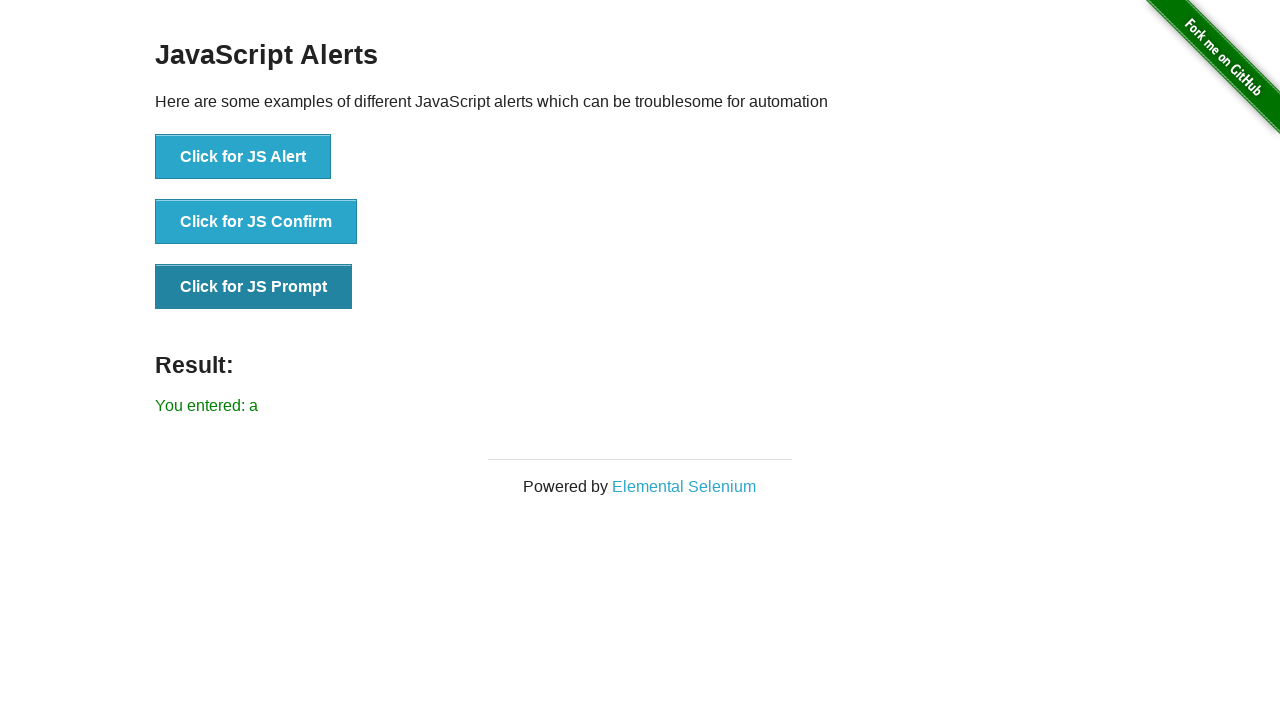

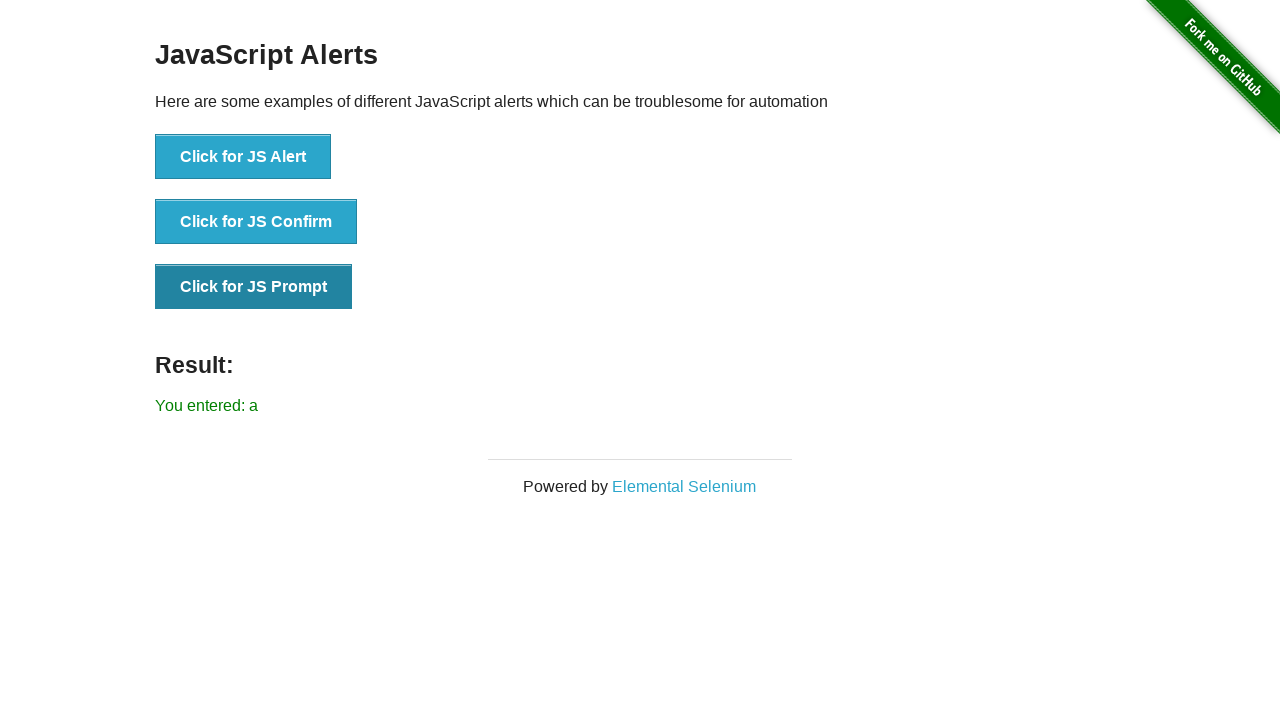